Tests dropdown selection functionality by selecting options from both single-select and multi-select dropdowns on the DemoQA select menu page

Starting URL: https://demoqa.com/select-menu

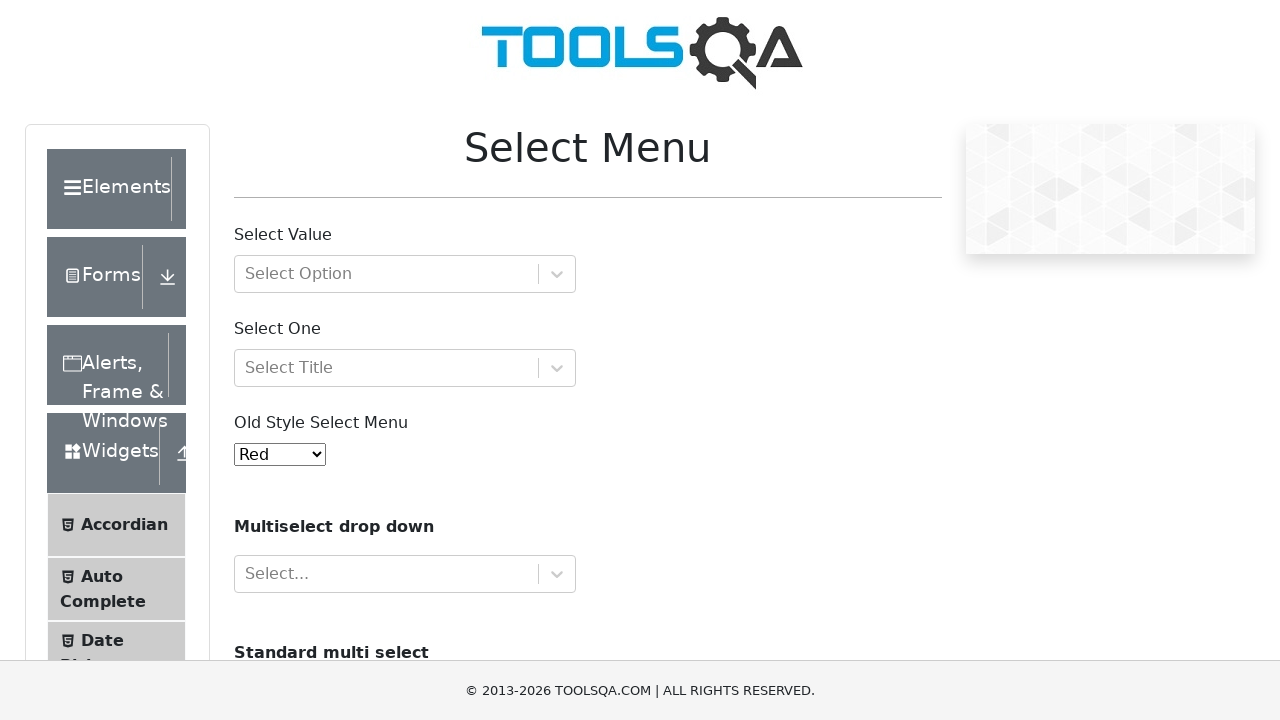

Navigated to DemoQA select menu page
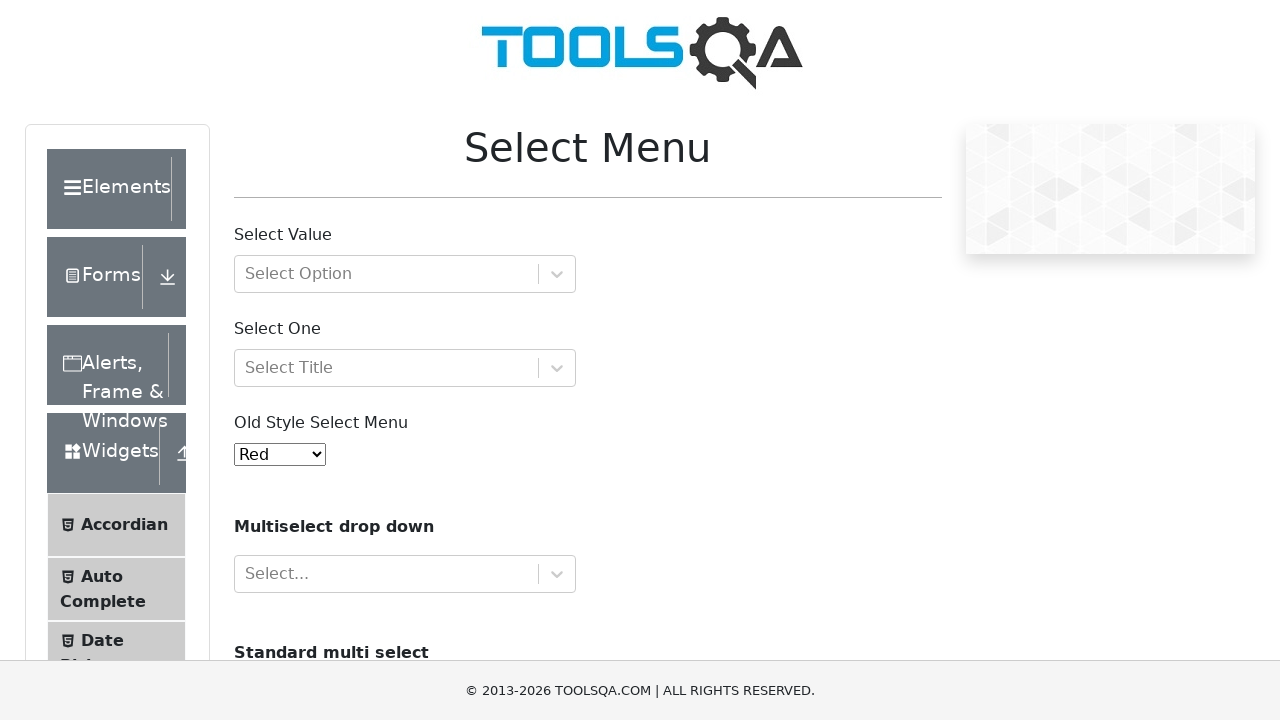

Selected option '4' from single-select dropdown on #oldSelectMenu
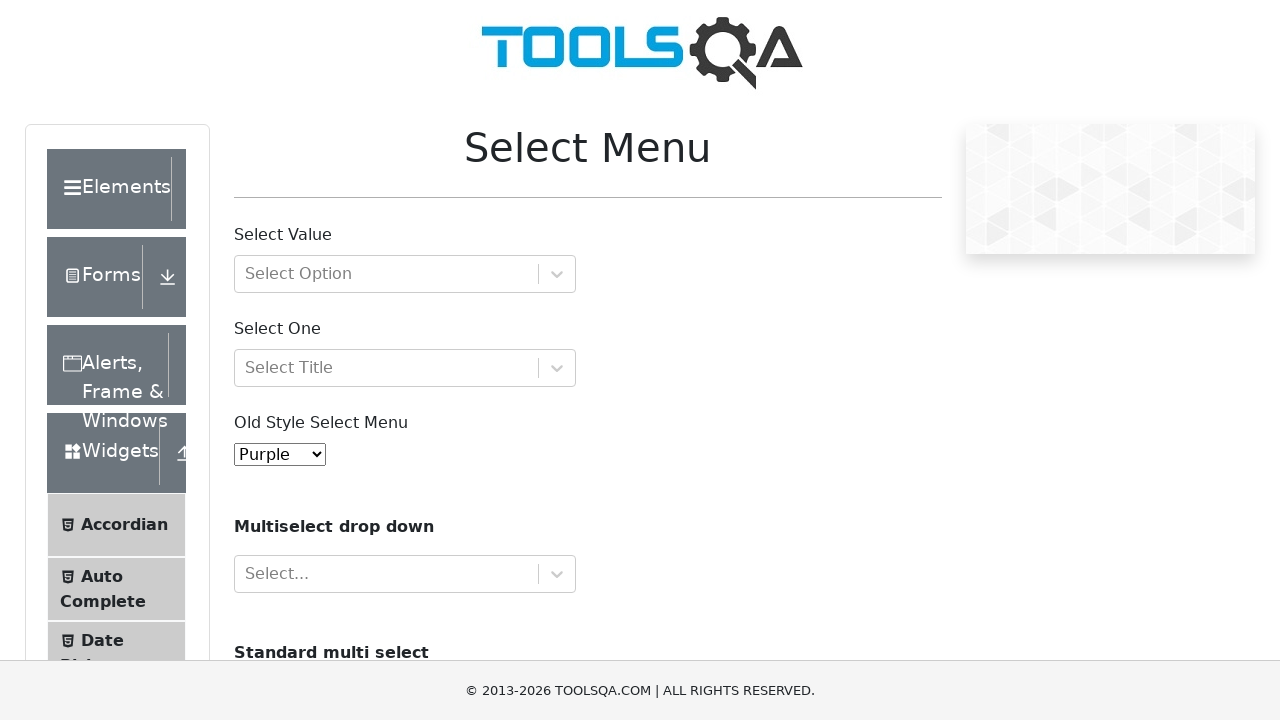

Located multi-select dropdown for cars
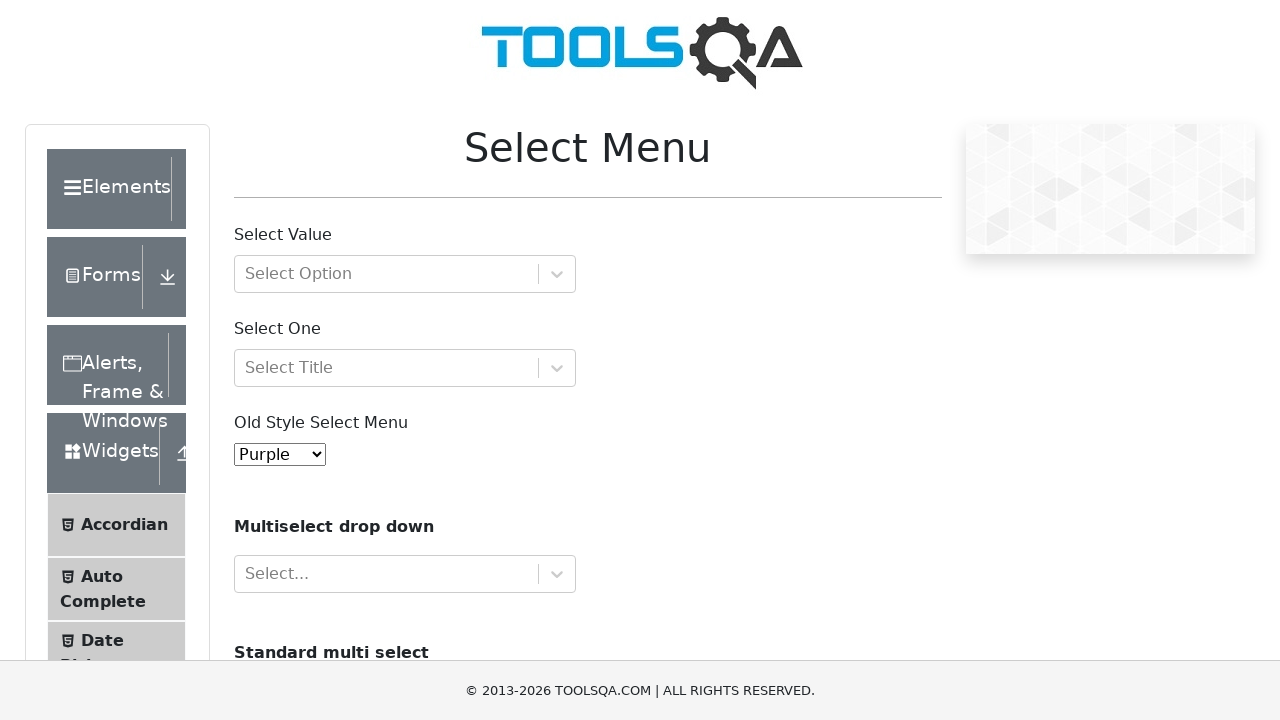

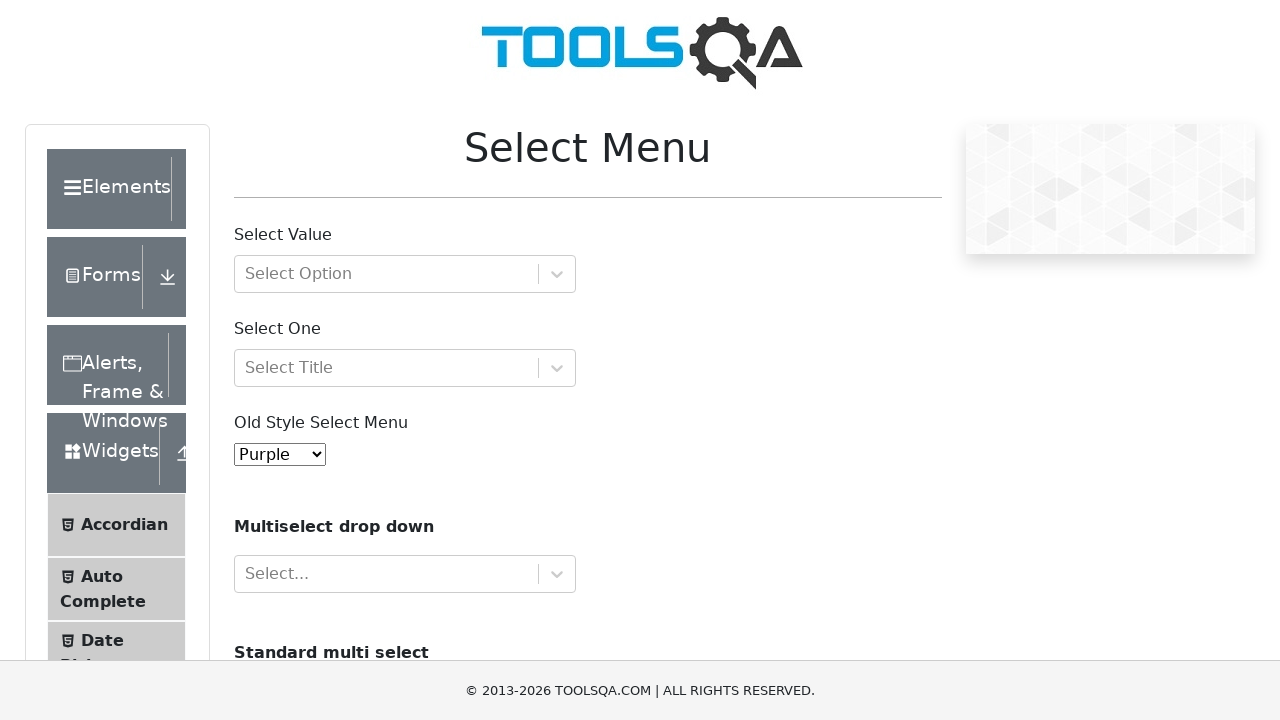